Tests that submitting the login form with blank username and password displays the appropriate error message "Username is required"

Starting URL: https://www.saucedemo.com/

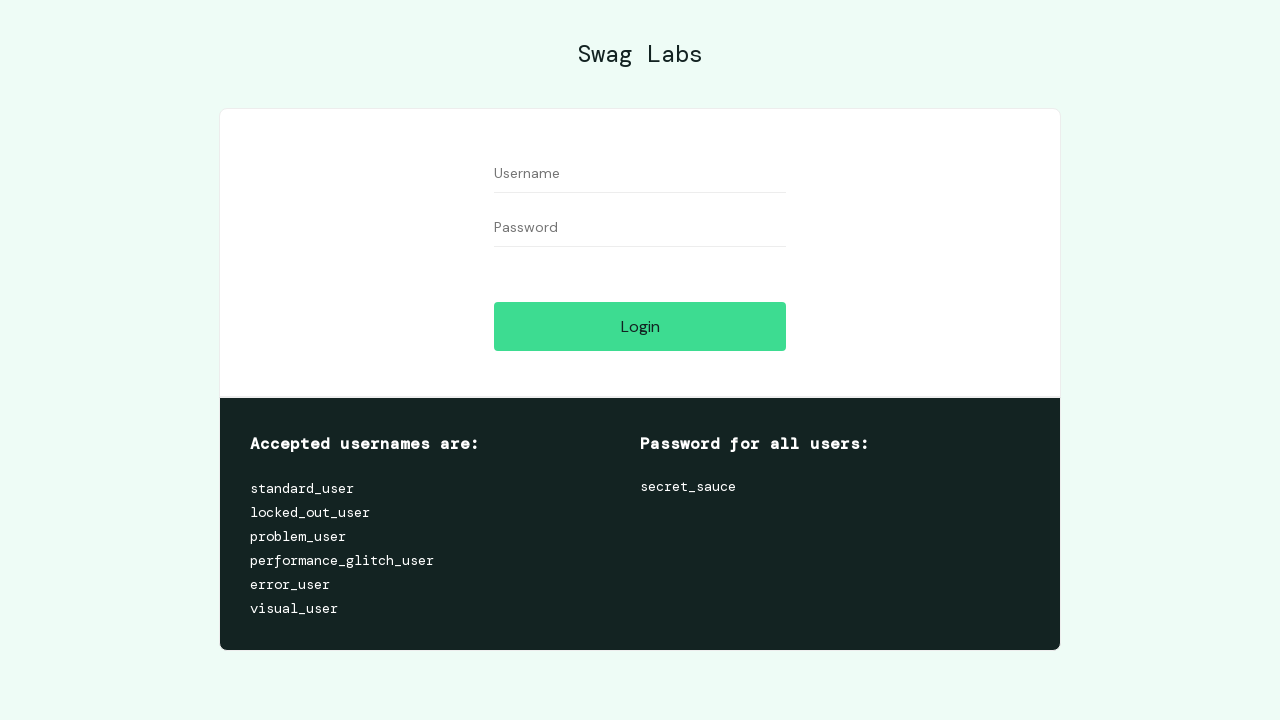

Waited for username input field to load
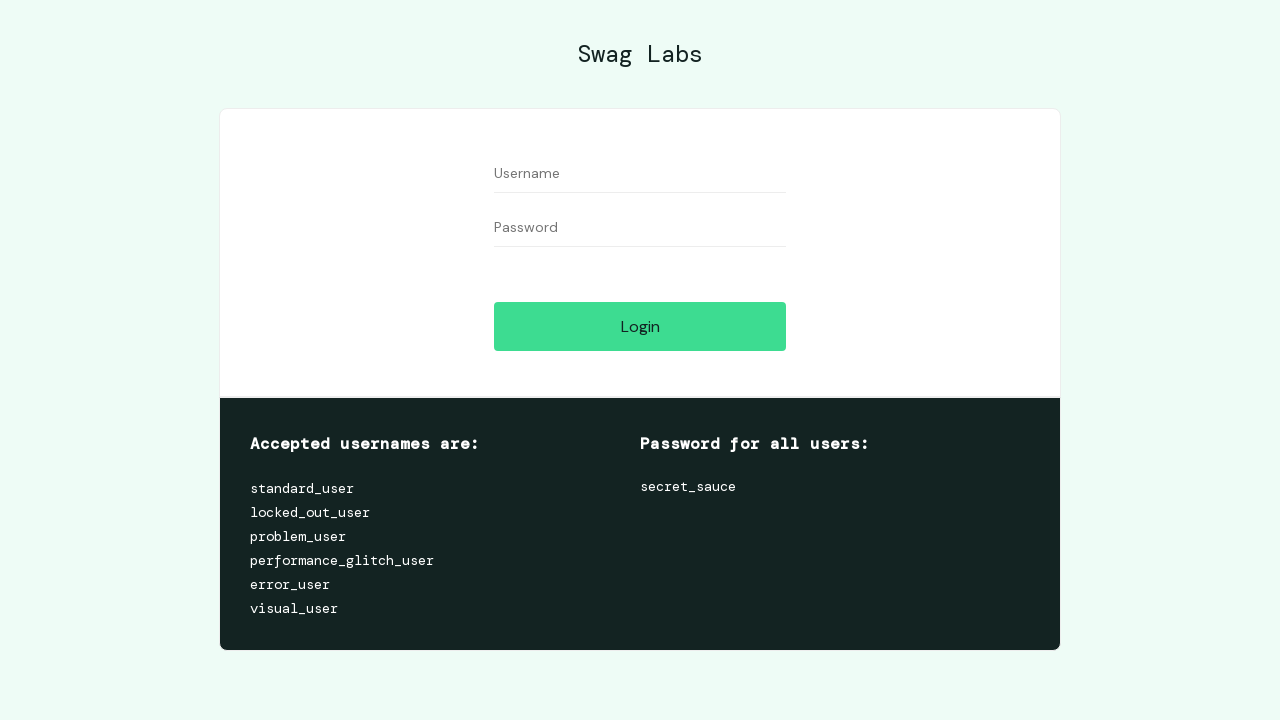

Waited for password input field to load
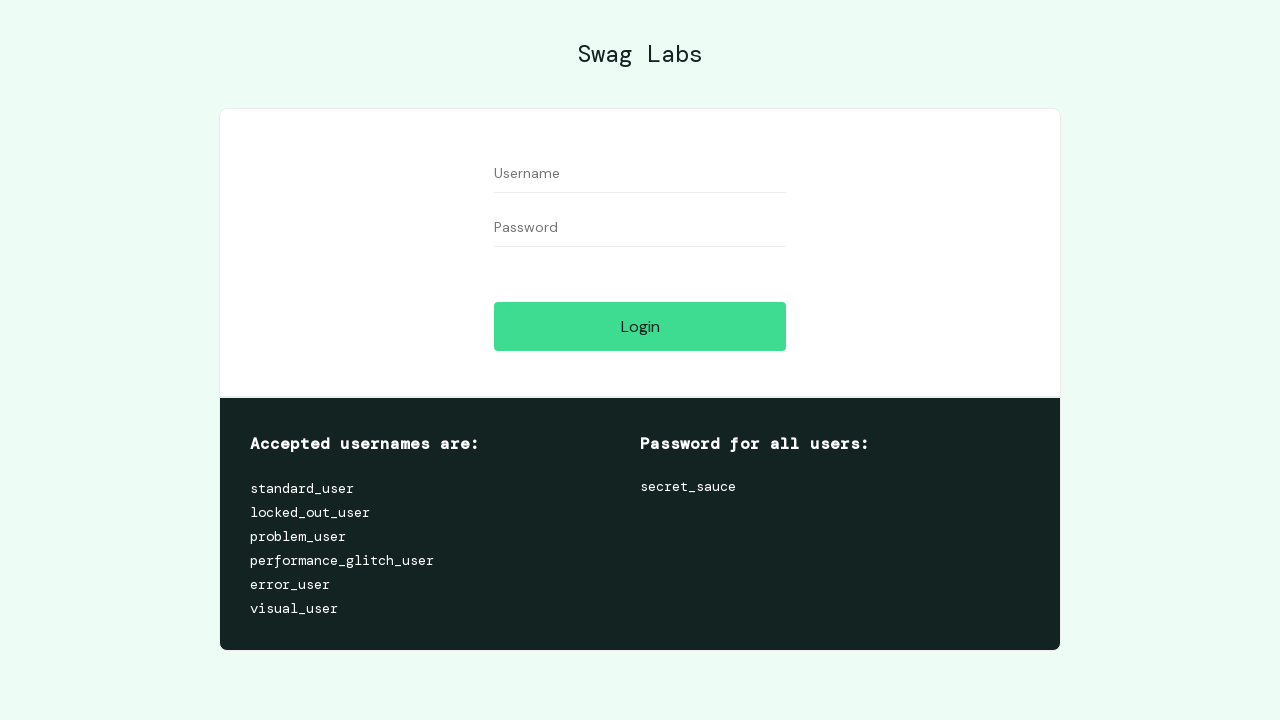

Waited for login button to load
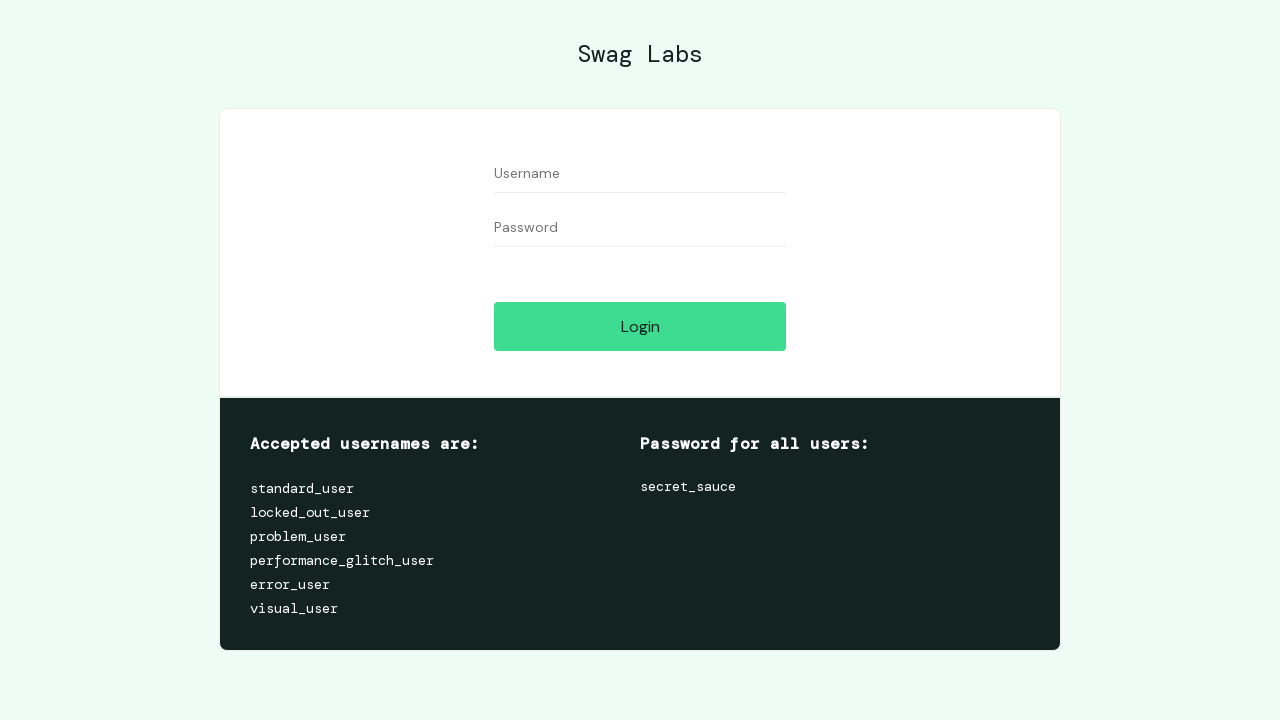

Left username field blank on #user-name
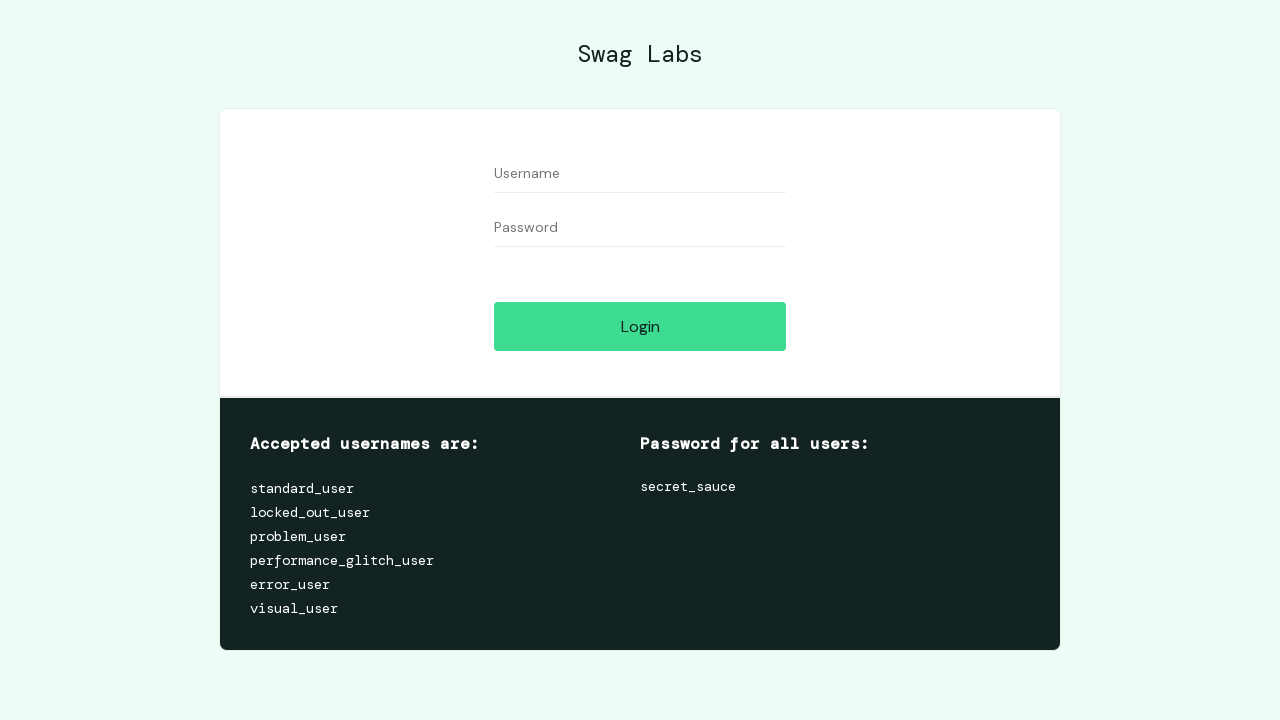

Left password field blank on #password
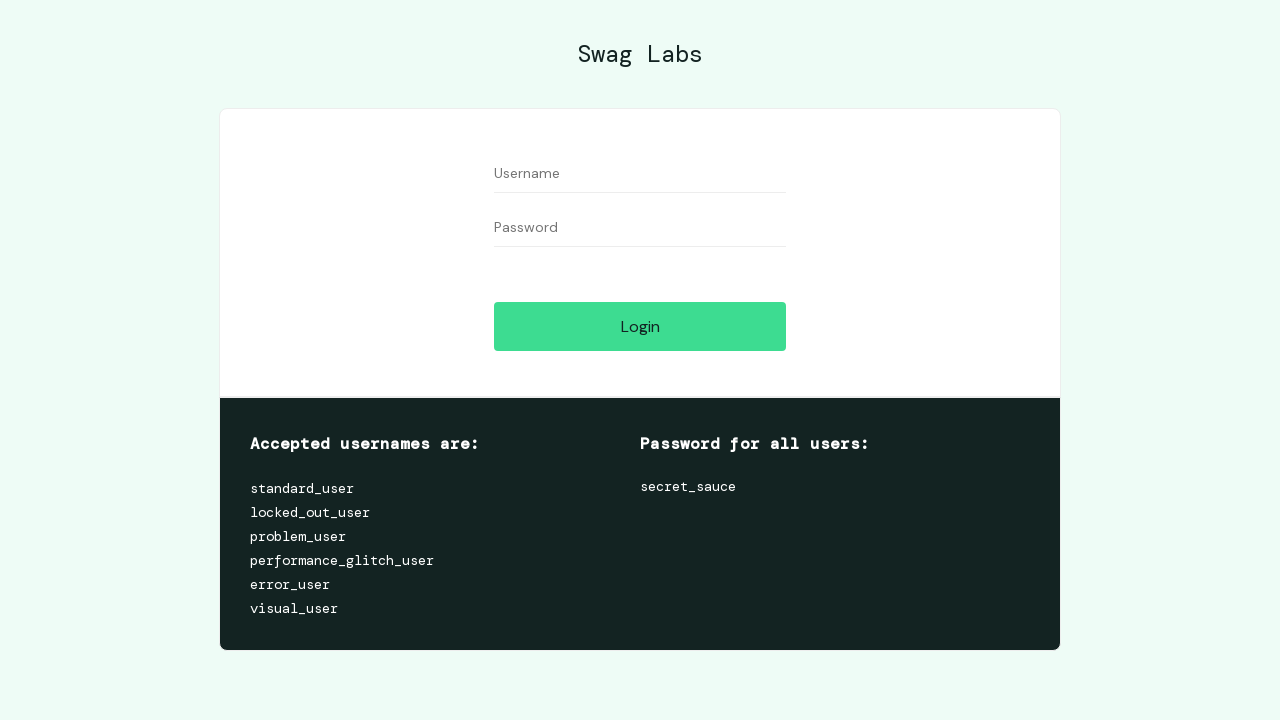

Clicked login button with blank credentials at (640, 326) on #login-button
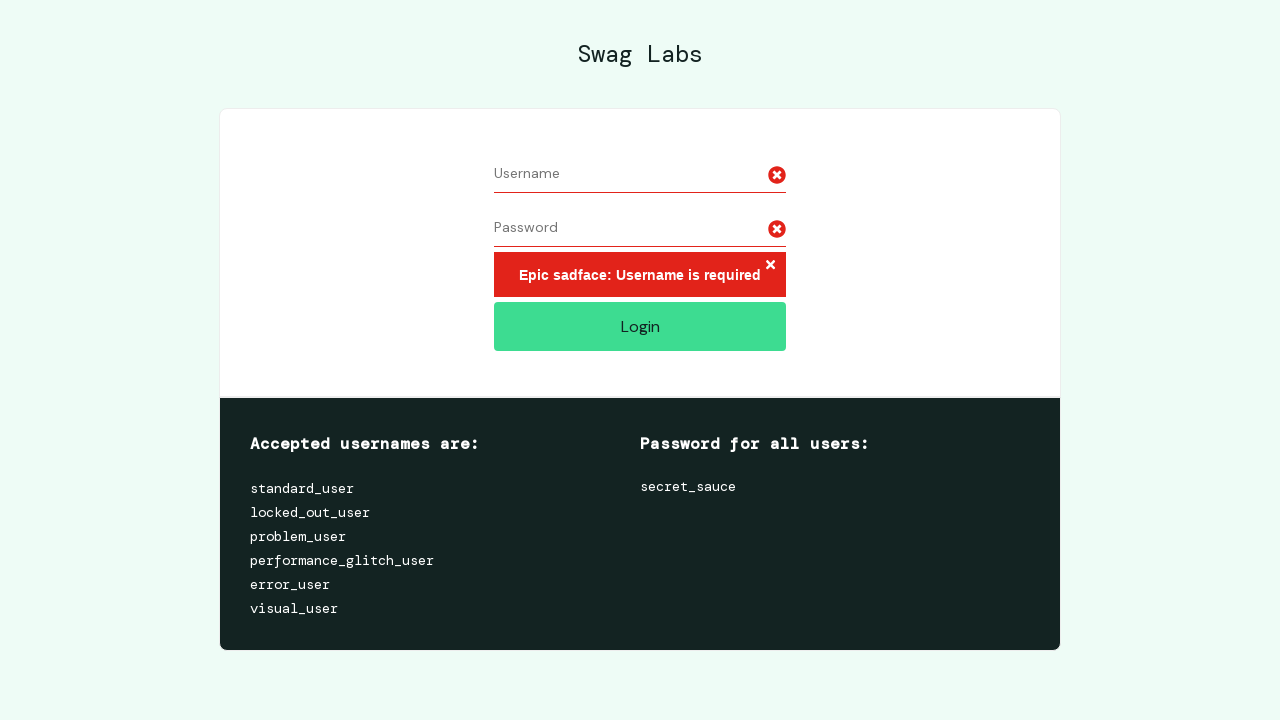

Waited for error message to appear
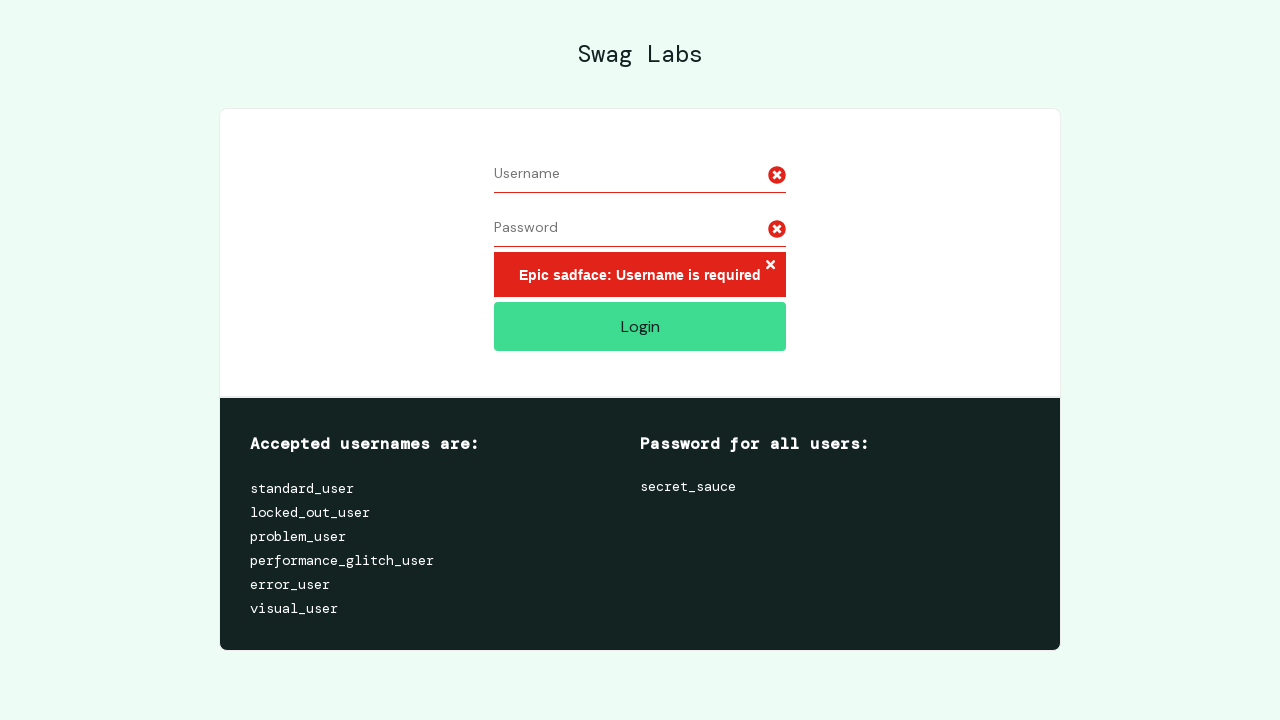

Verified error message displays 'Epic sadface: Username is required'
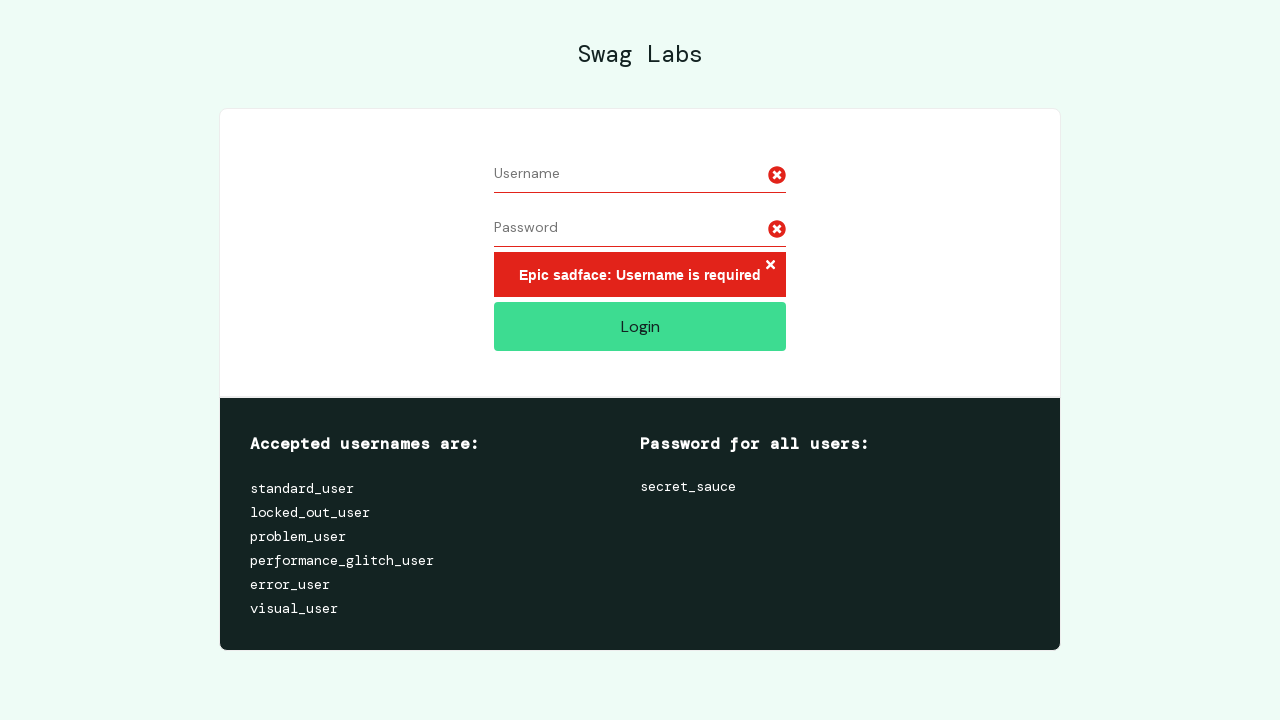

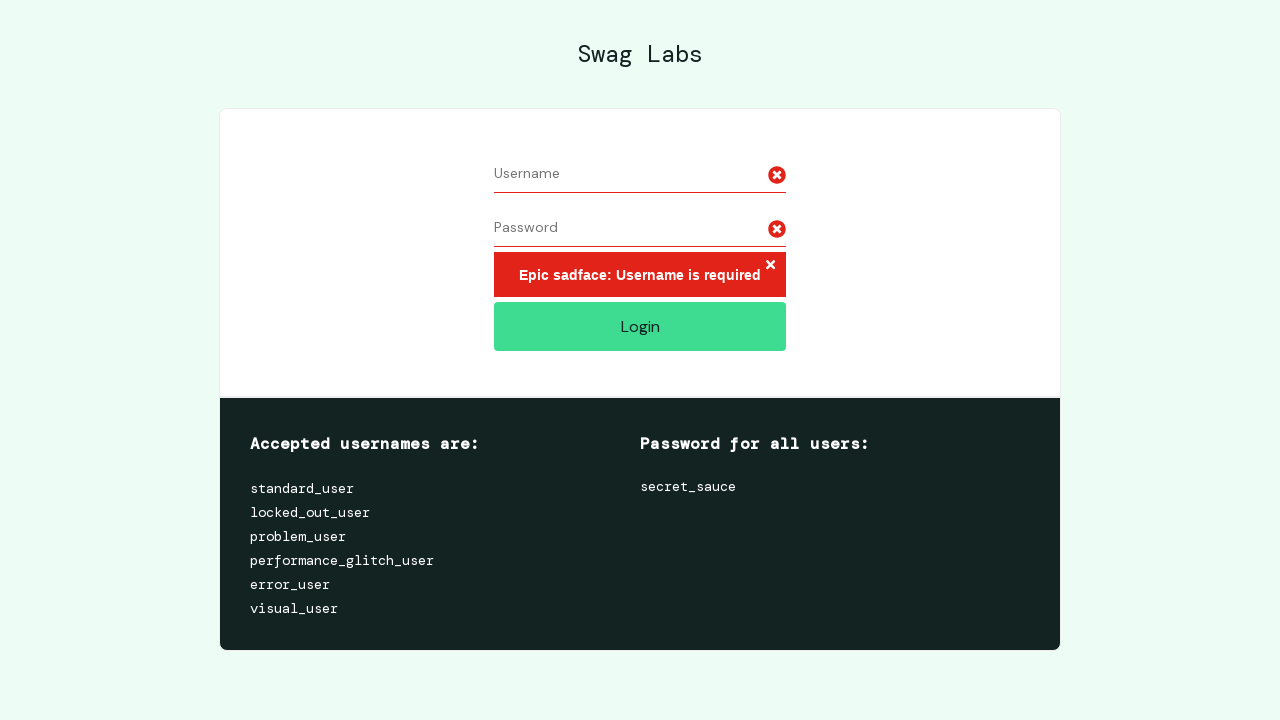